Tests scrolling functionality by navigating to a page with nested scrolling frames and scrolling an iframe element into view

Starting URL: https://www.selenium.dev/selenium/web/scrolling_tests/frame_with_nested_scrolling_frame_out_of_view.html

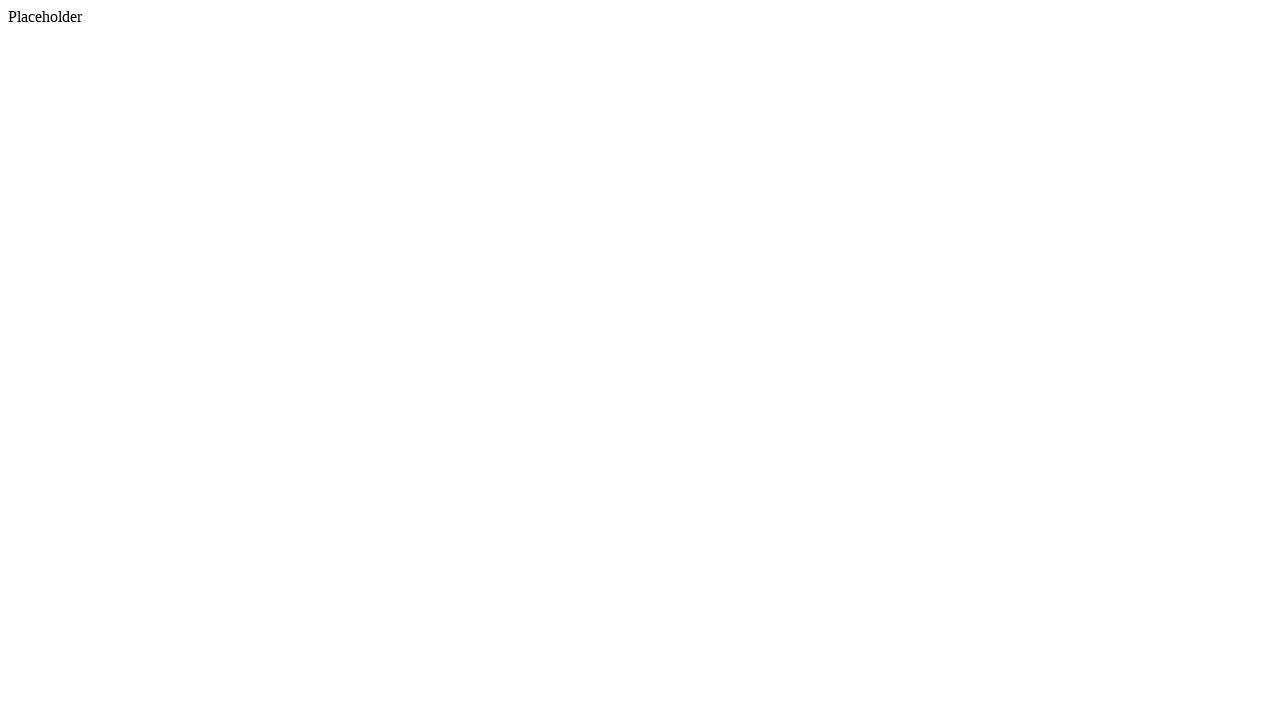

Navigated to page with nested scrolling frames
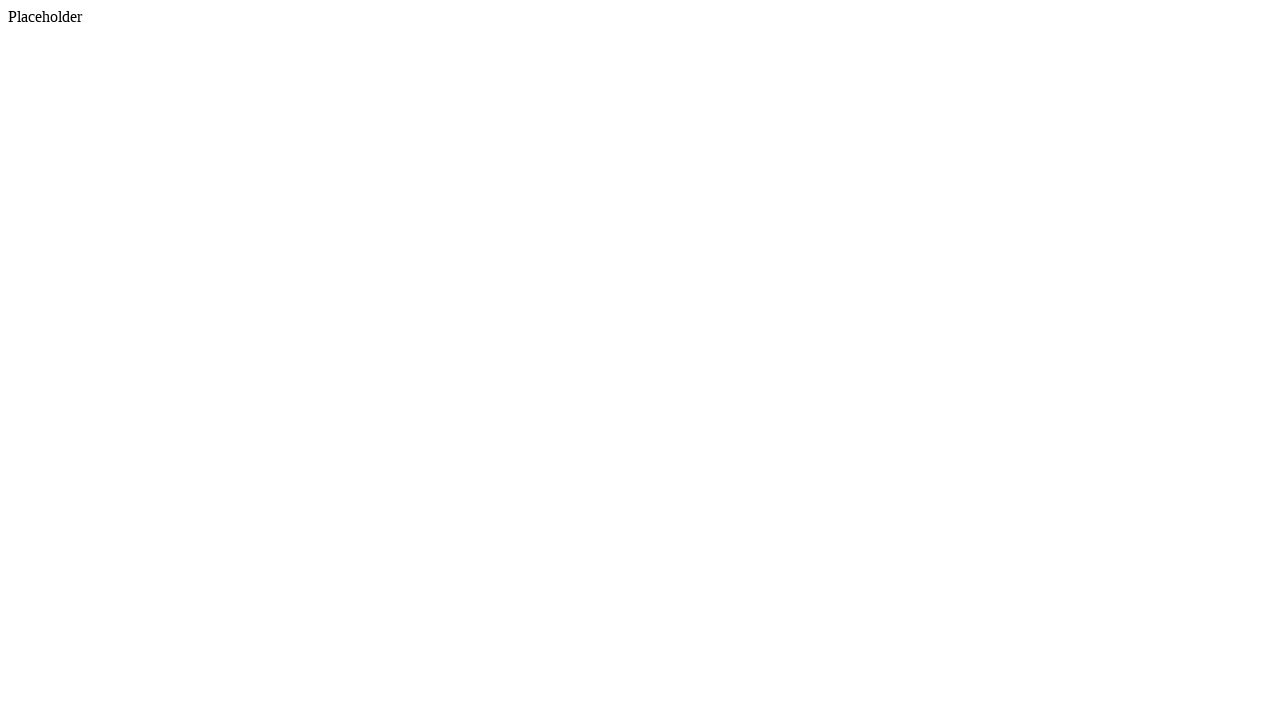

Located nested scrolling iframe element
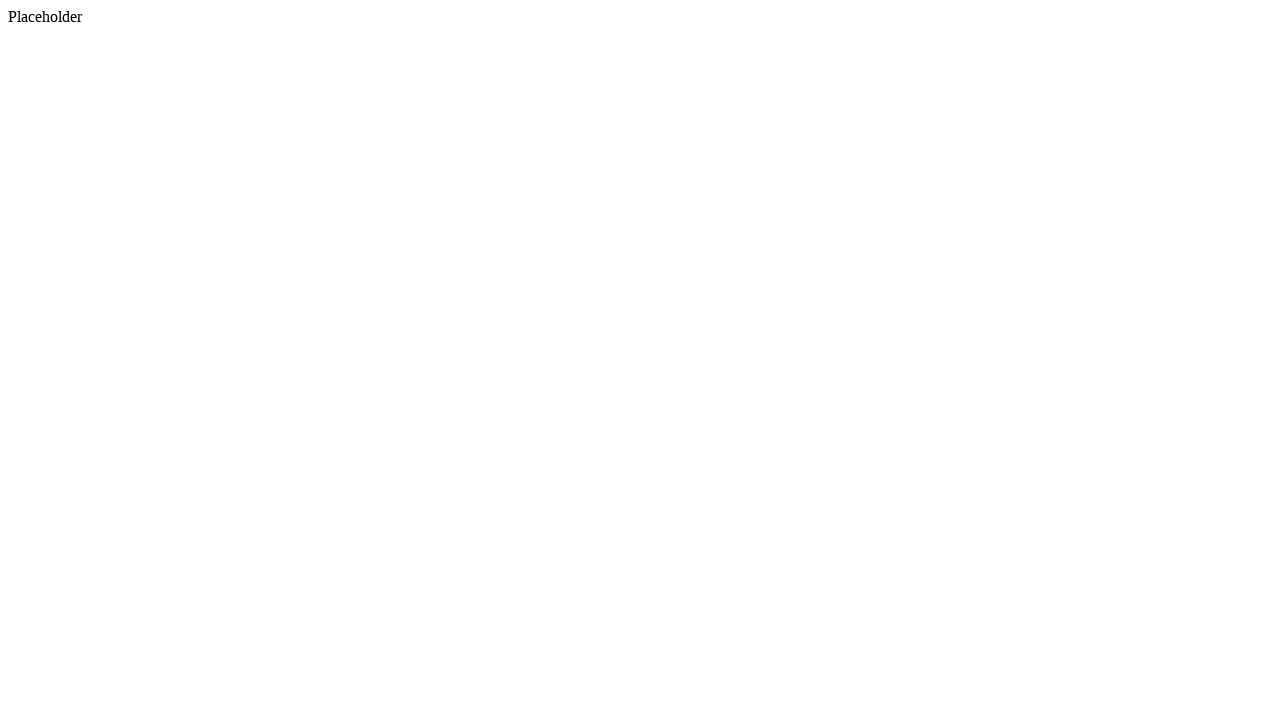

Scrolled nested scrolling iframe into view
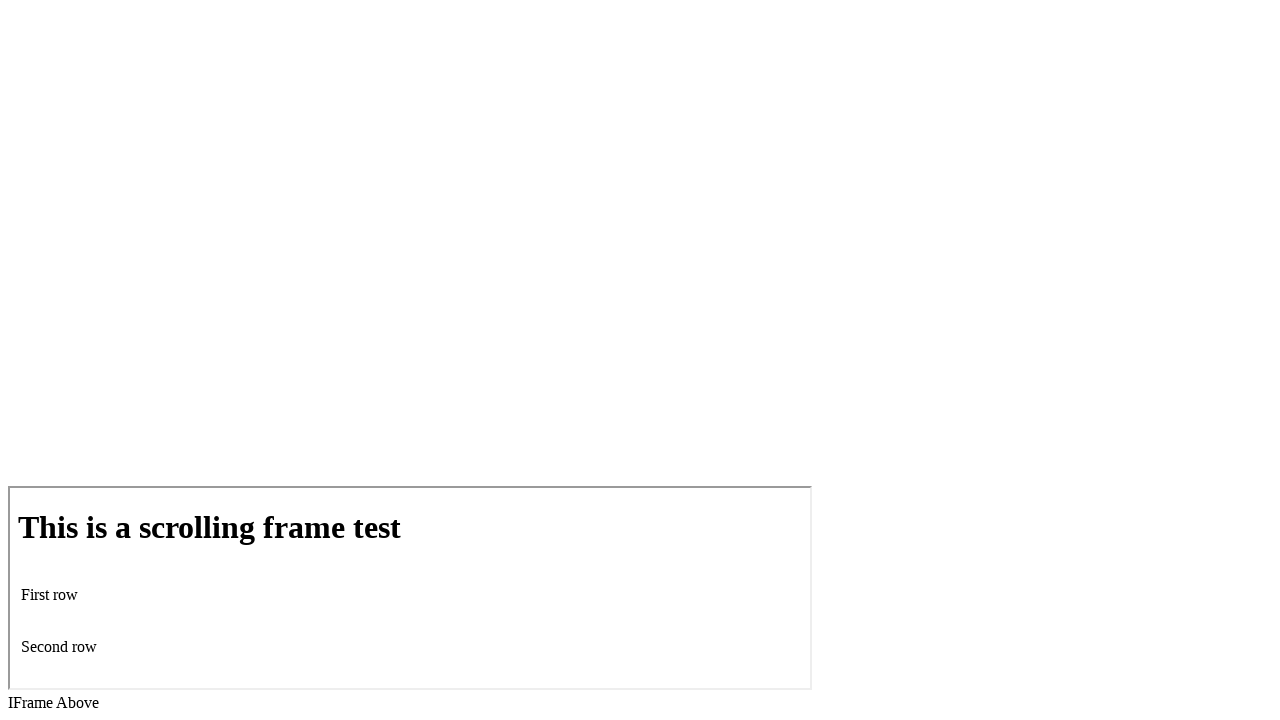

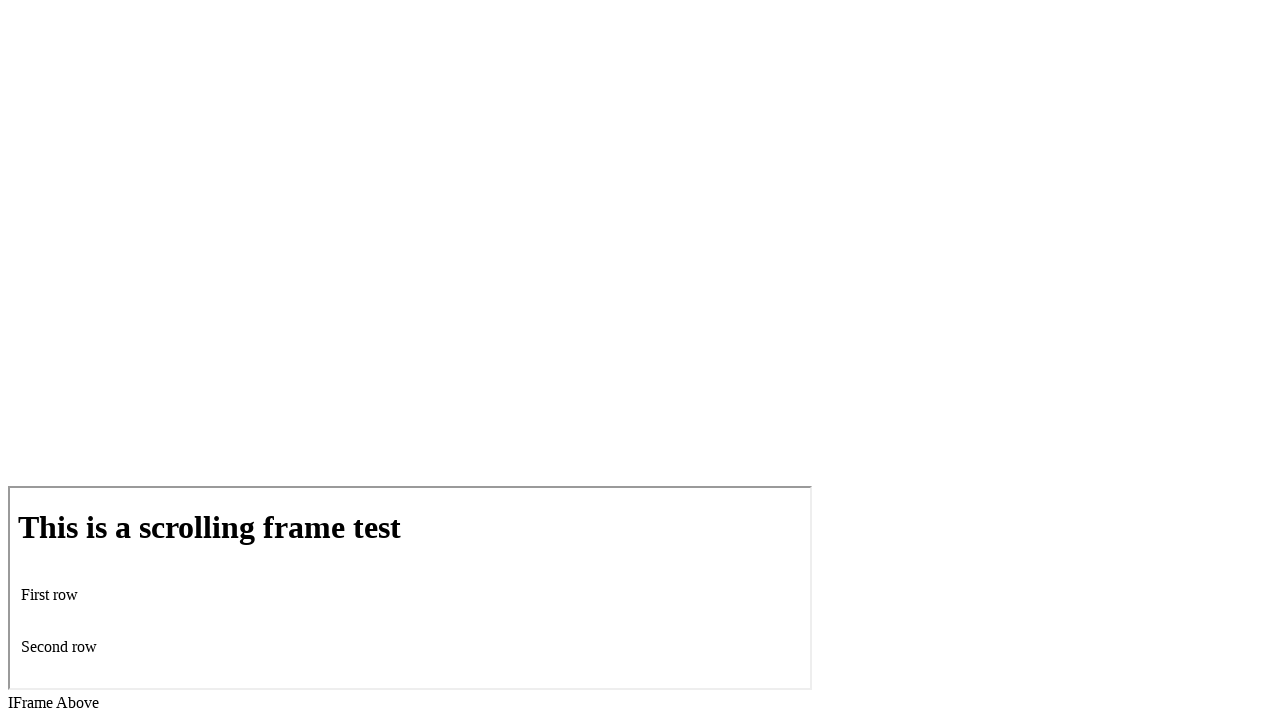